Tests the default state of radio buttons and verifies that a submit button becomes disabled after a 10-second timeout on a math quiz page.

Starting URL: http://suninjuly.github.io/math.html

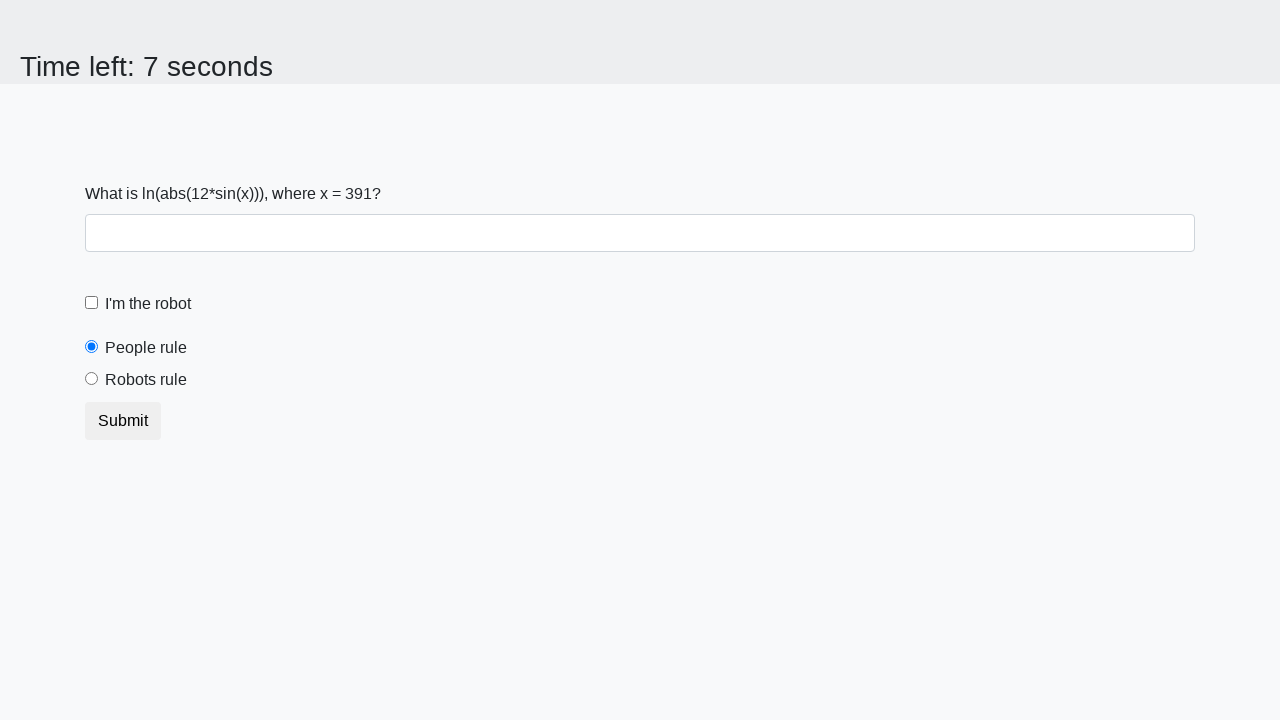

Located 'people' radio button element
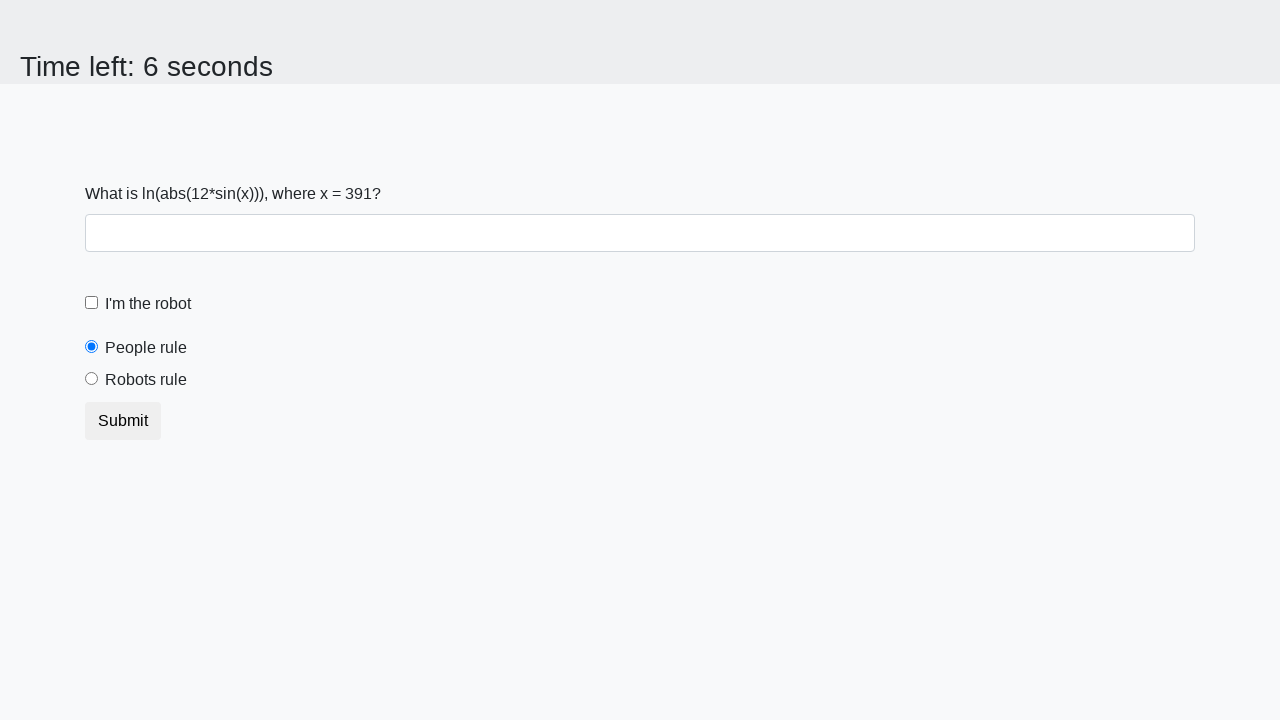

Verified 'people' radio button is checked by default
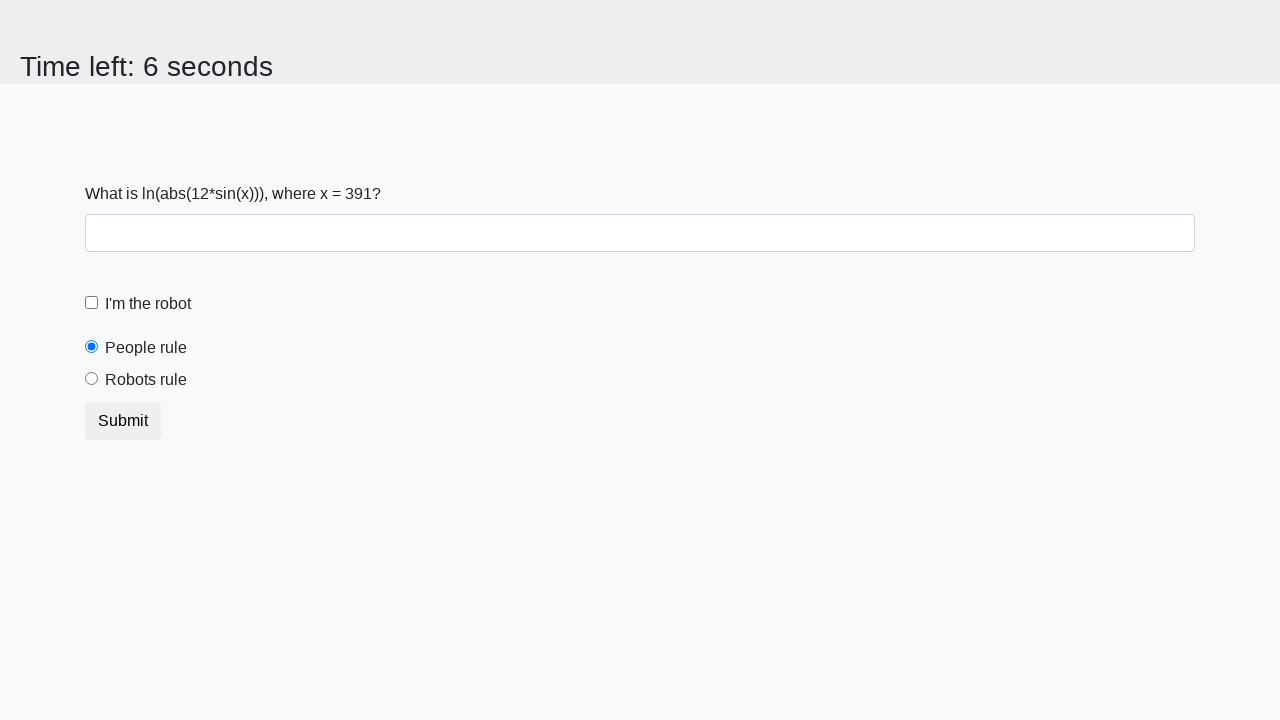

Located 'robots' radio button element
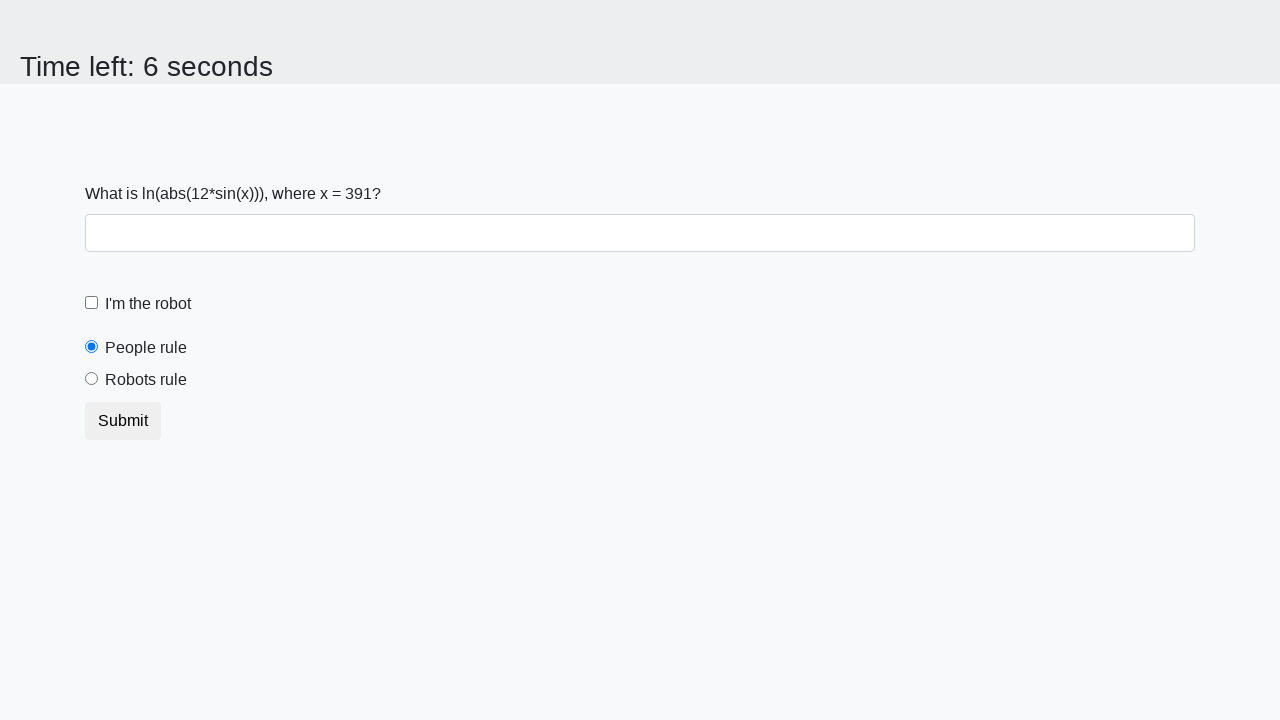

Verified 'robots' radio button is not checked
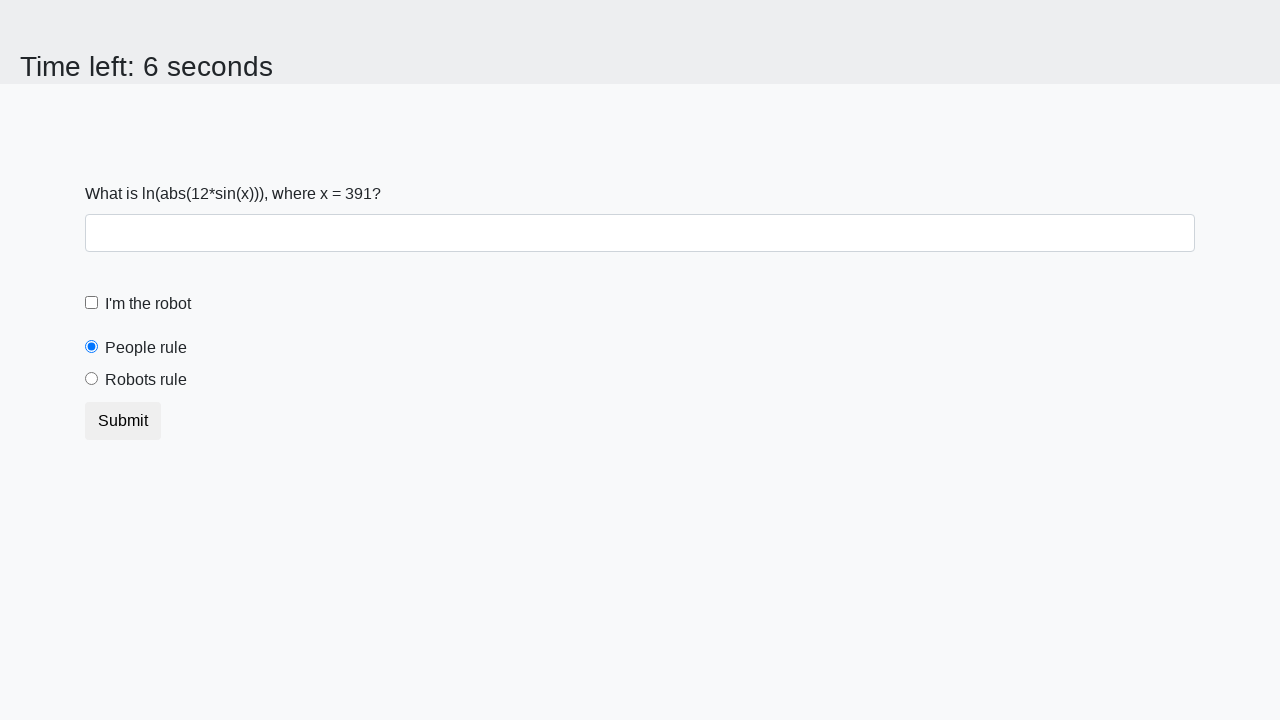

Located submit button element
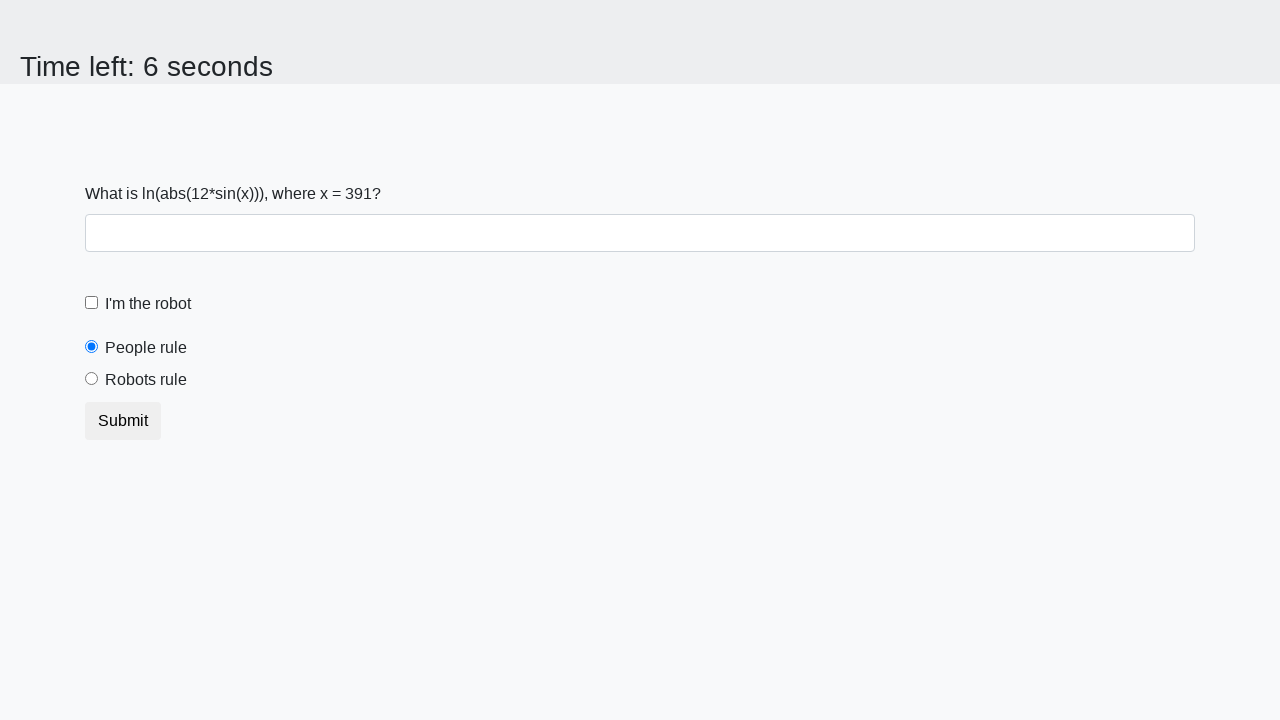

Verified submit button is enabled initially
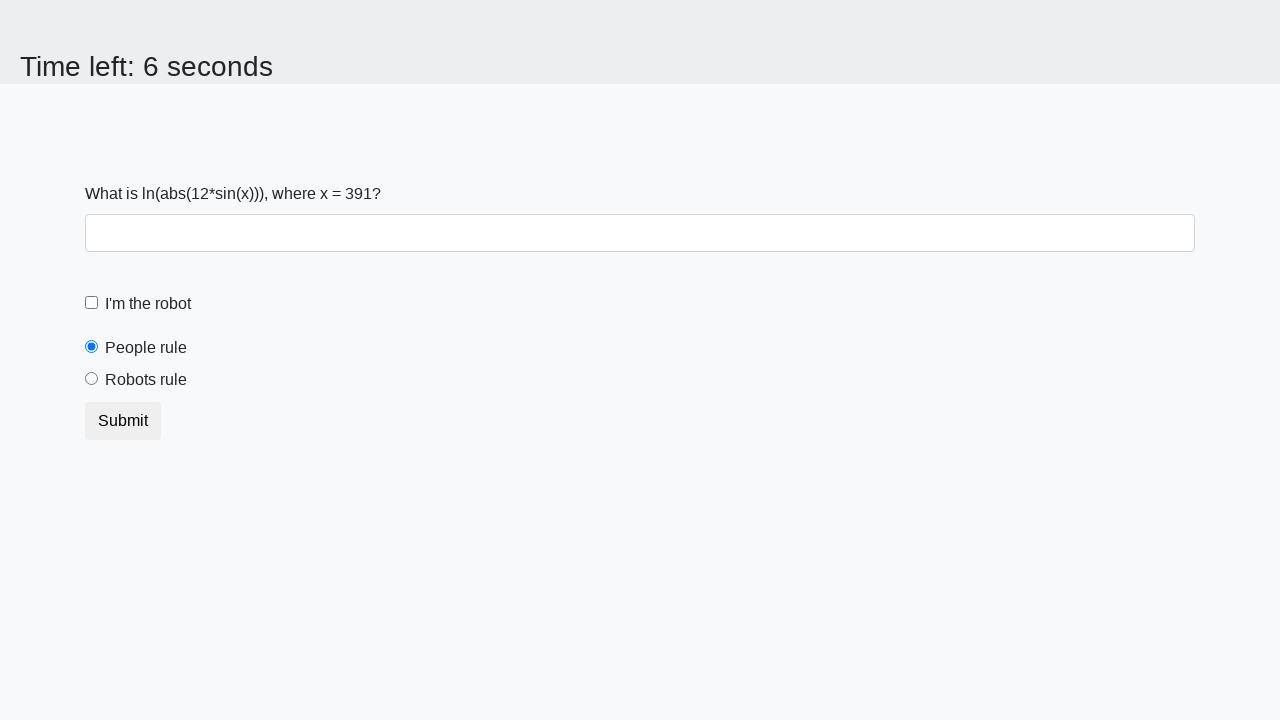

Waited 10 seconds for timeout to occur
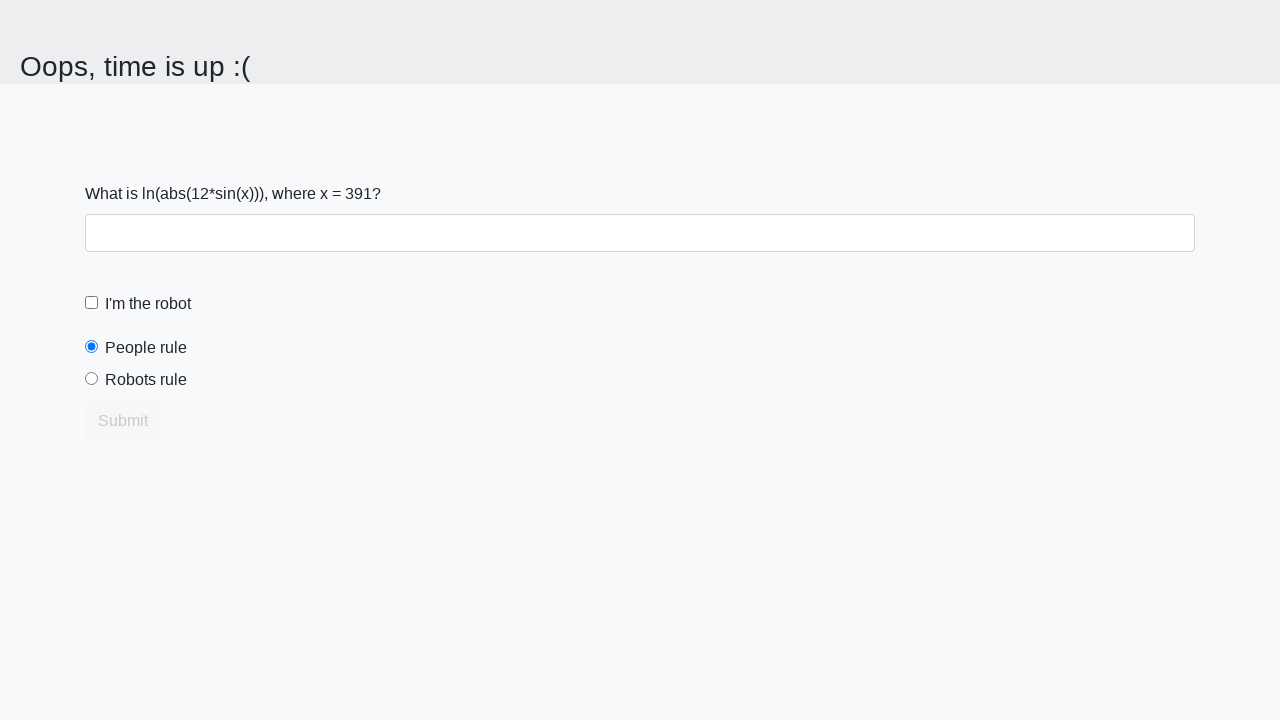

Verified submit button is disabled after 10-second timeout
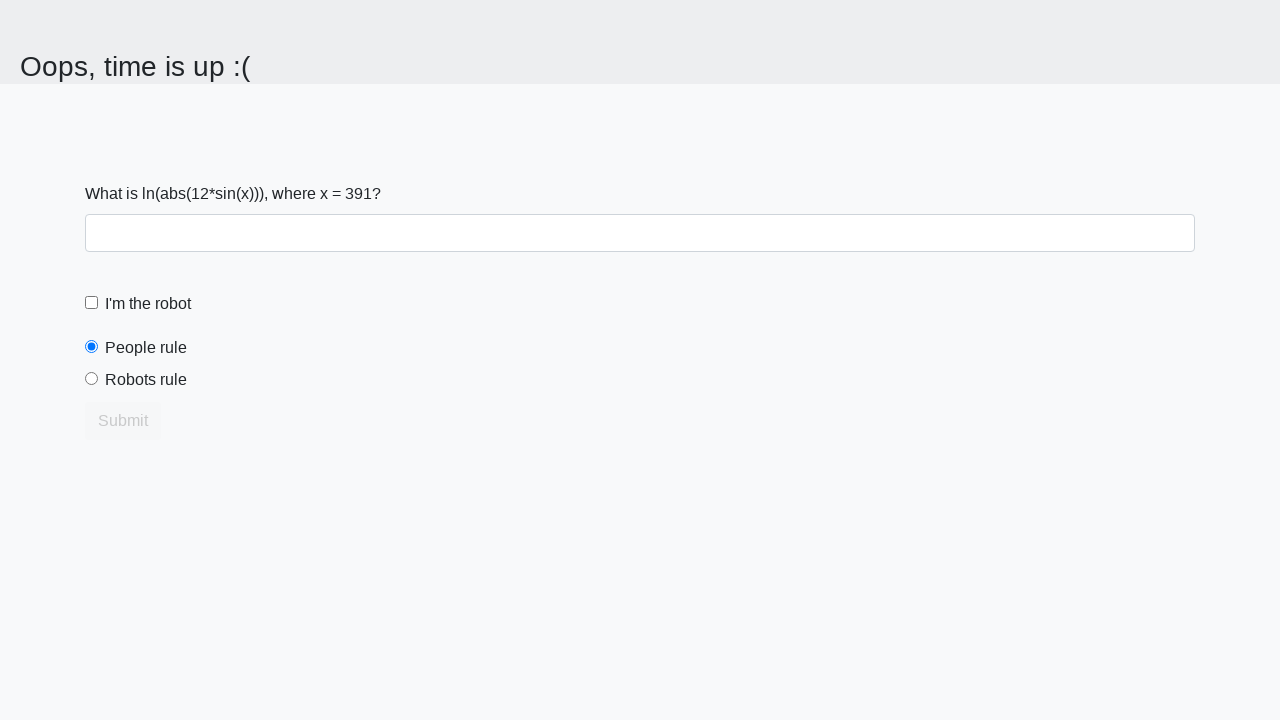

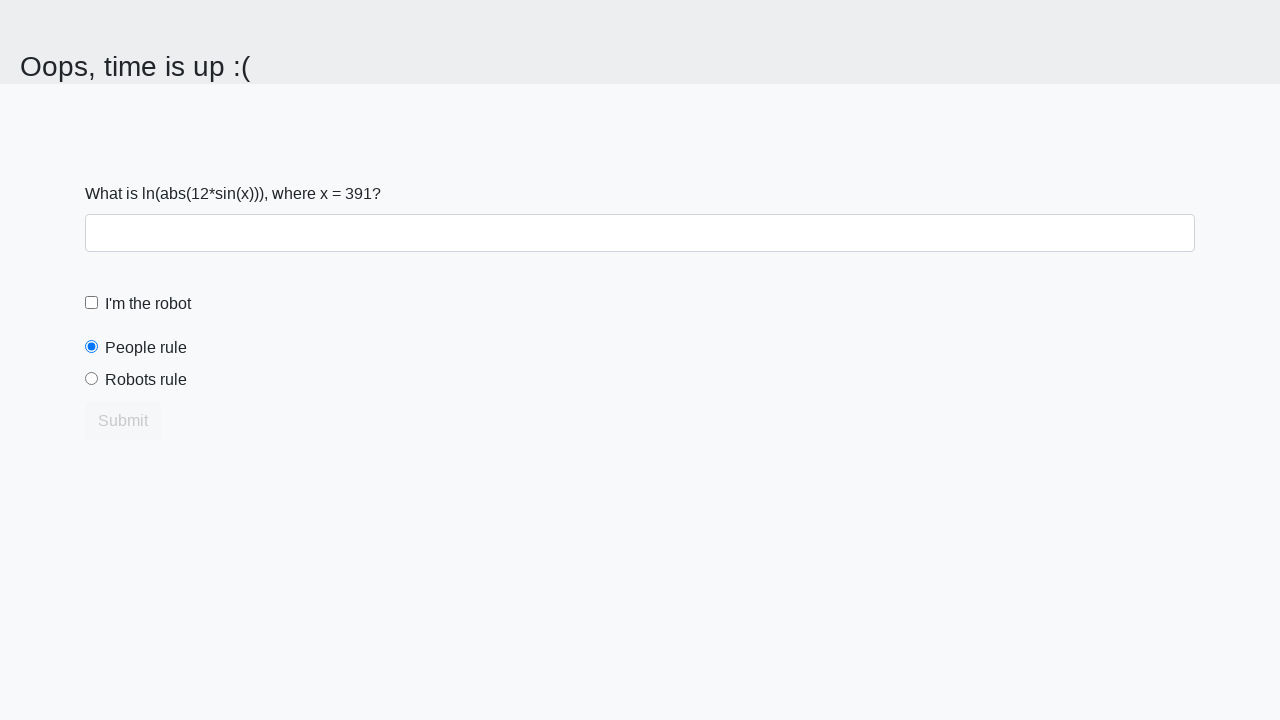